Tests a dynamic pricing page by waiting for a specific price, clicking a button, solving a math problem, and submitting the answer

Starting URL: http://suninjuly.github.io/explicit_wait2.html

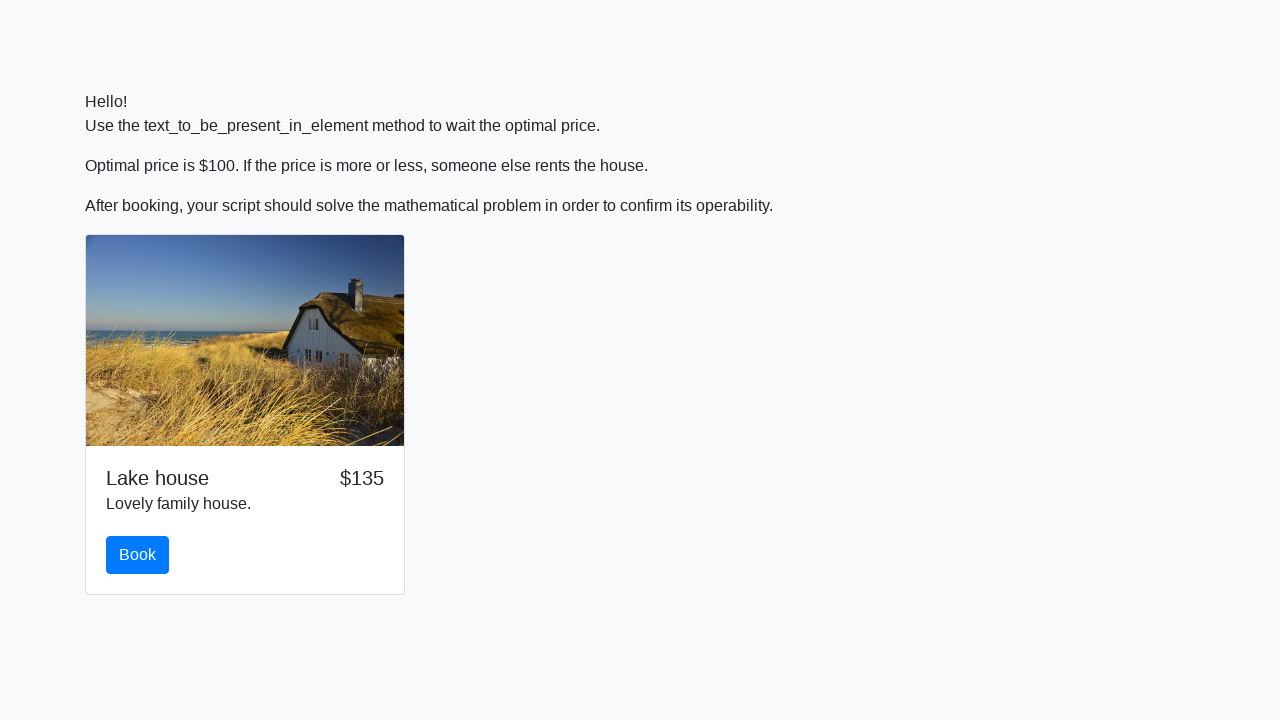

Waited for price to become $100
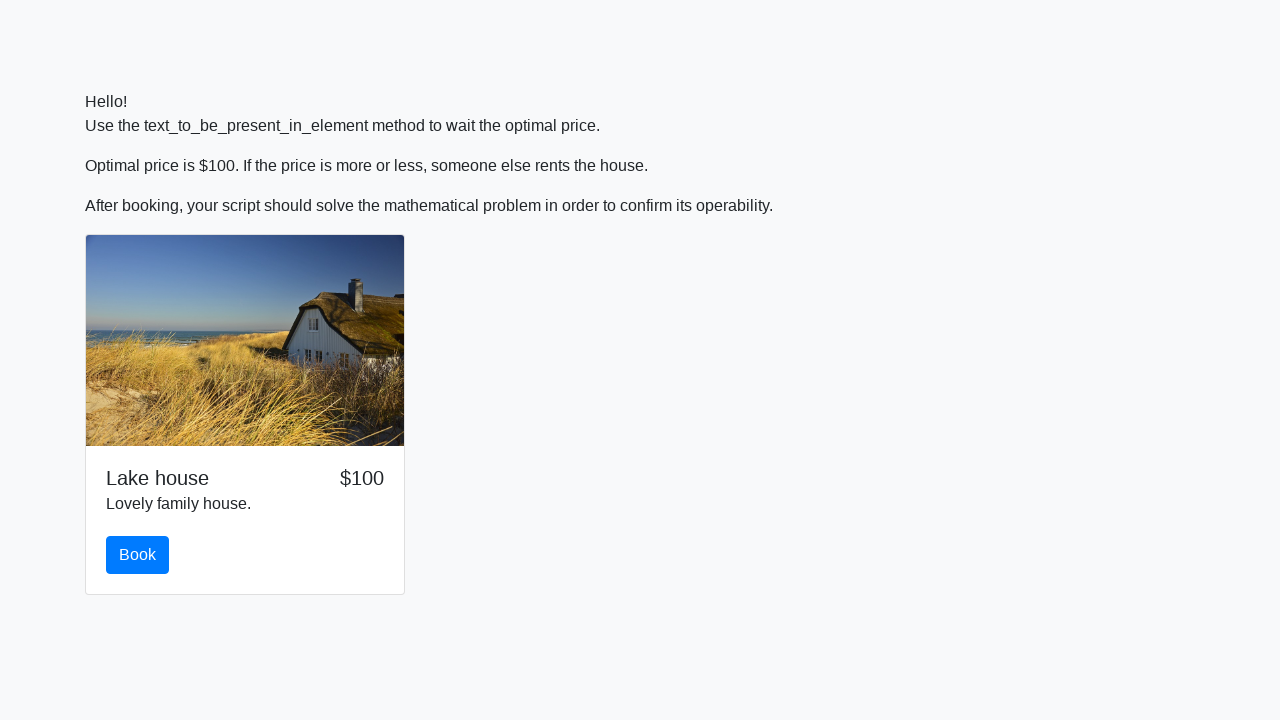

Clicked the book button at (138, 555) on .btn
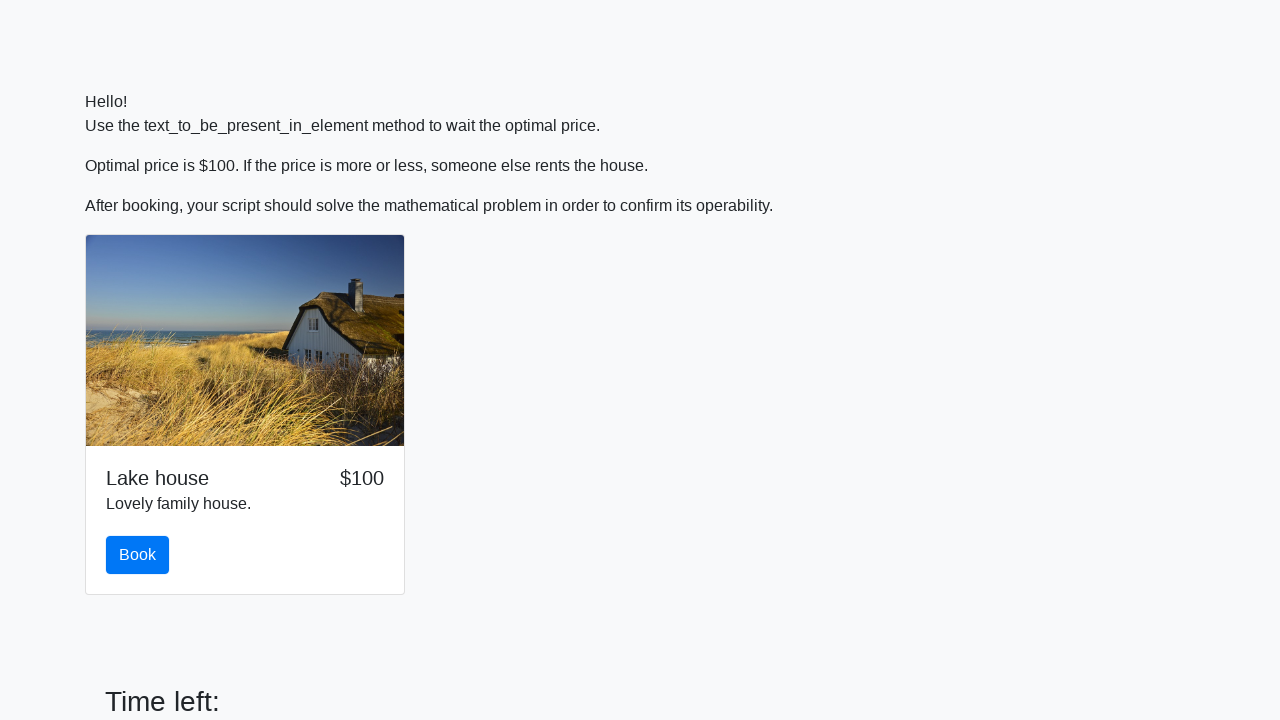

Retrieved x value for calculation: 625
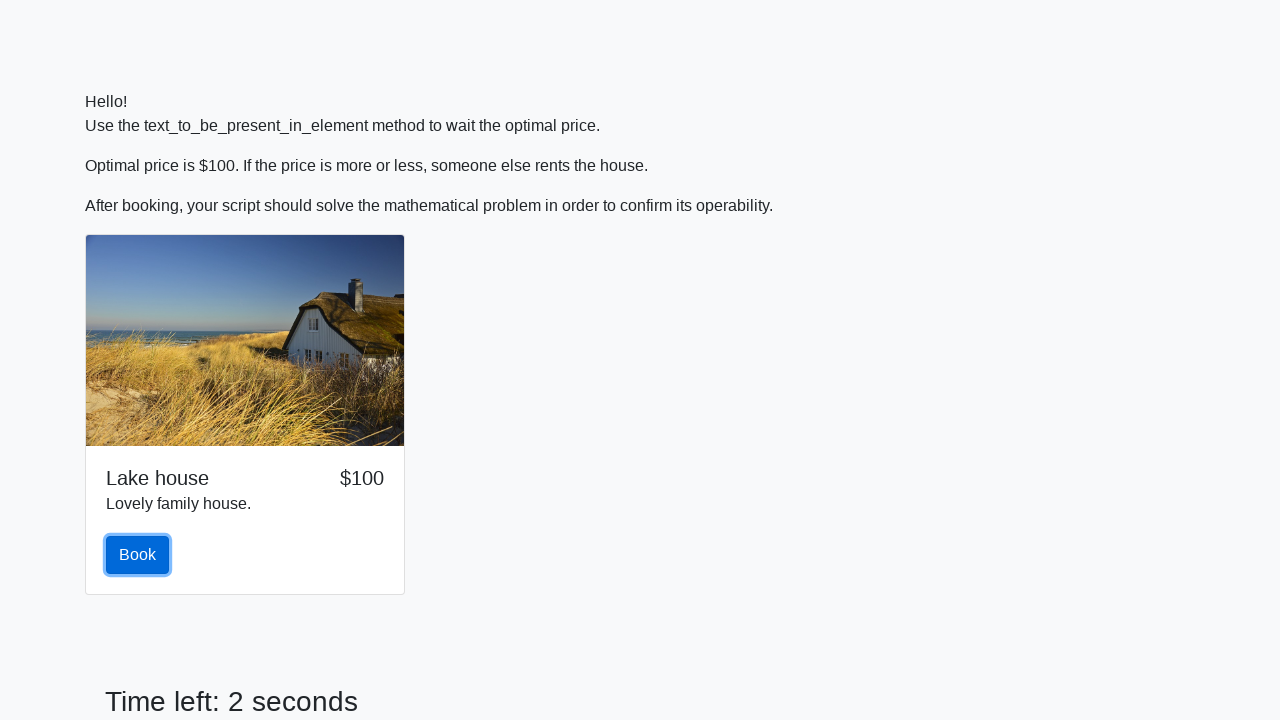

Calculated result using formula: 0.7477278208532483
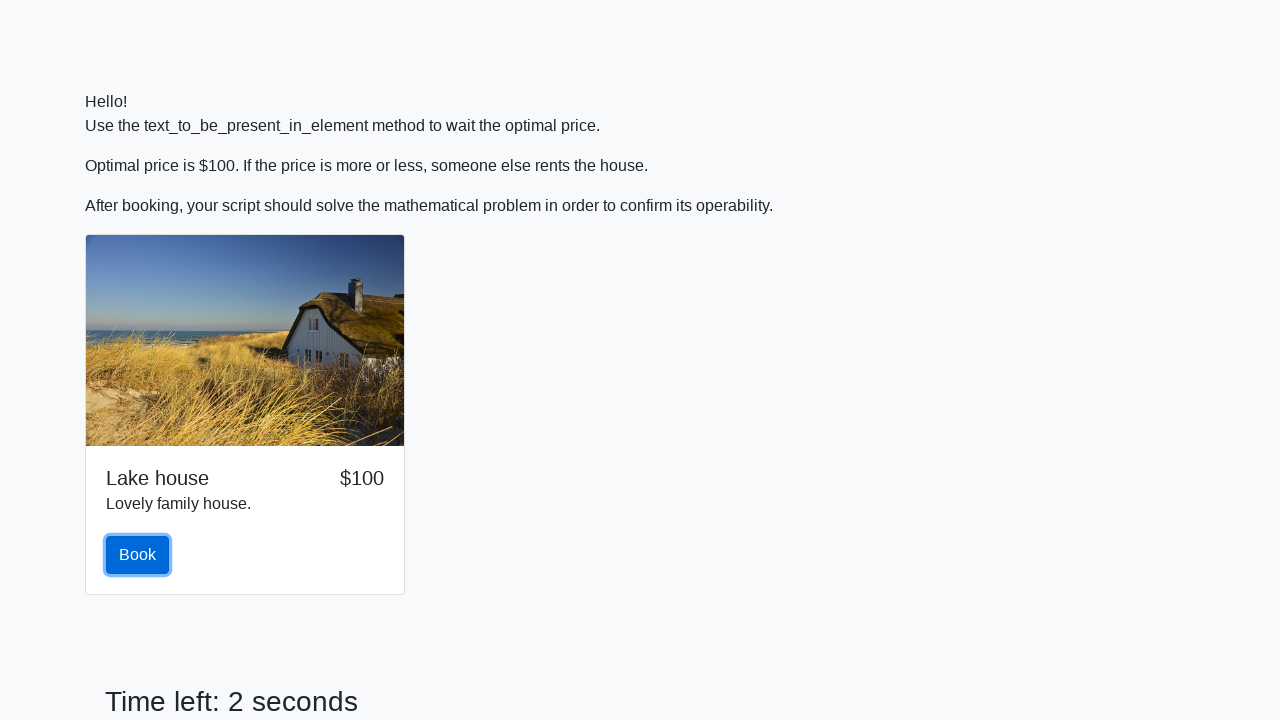

Filled answer field with calculated result on #answer
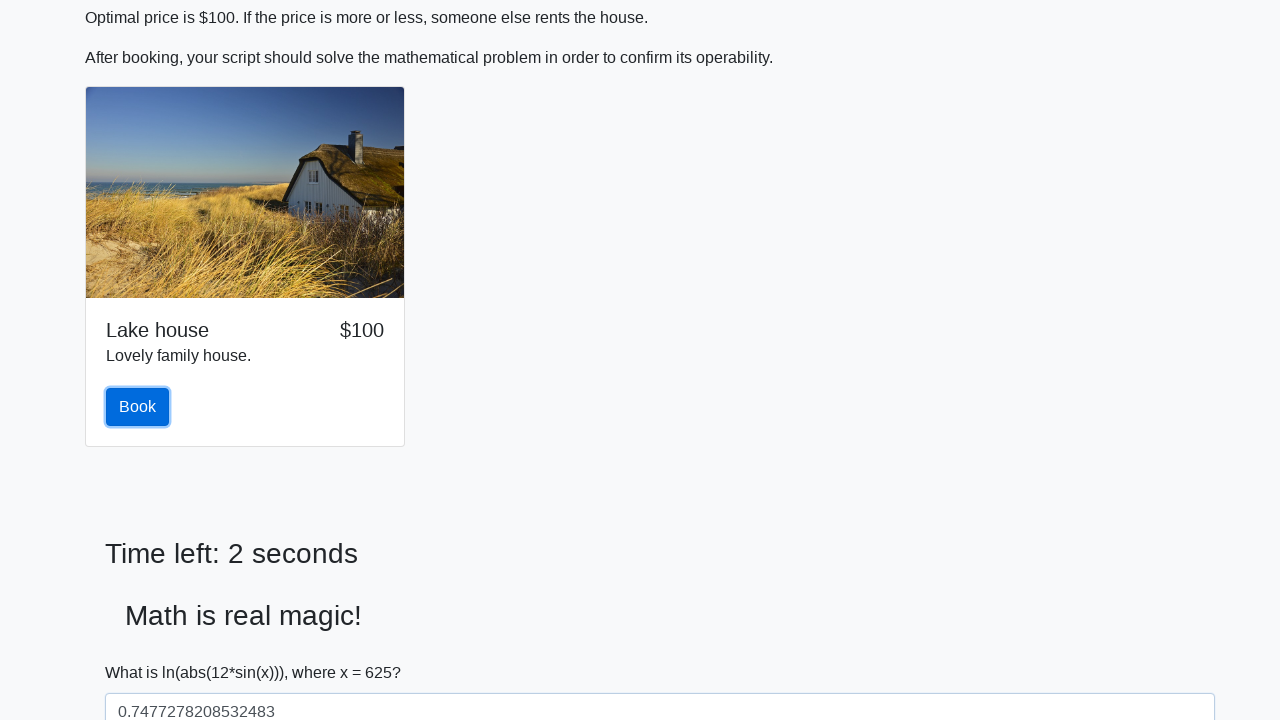

Clicked solve button to submit answer at (143, 651) on #solve
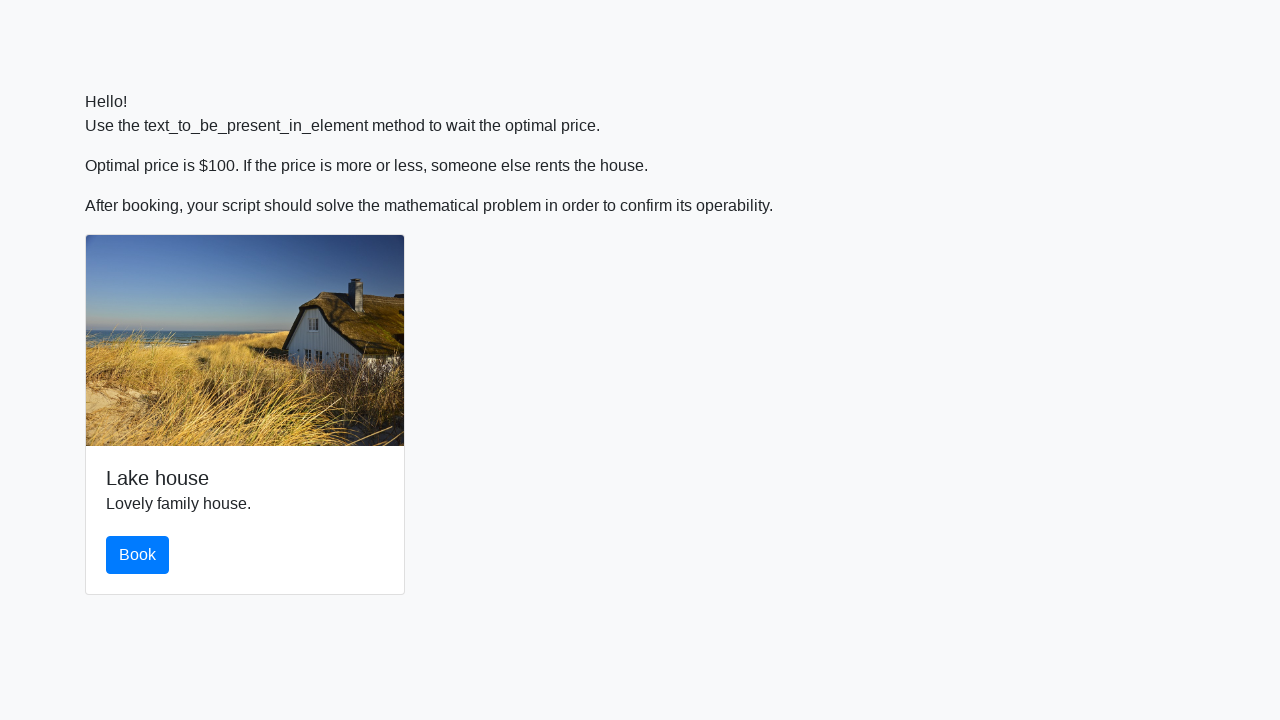

Set up alert handler to accept dialog
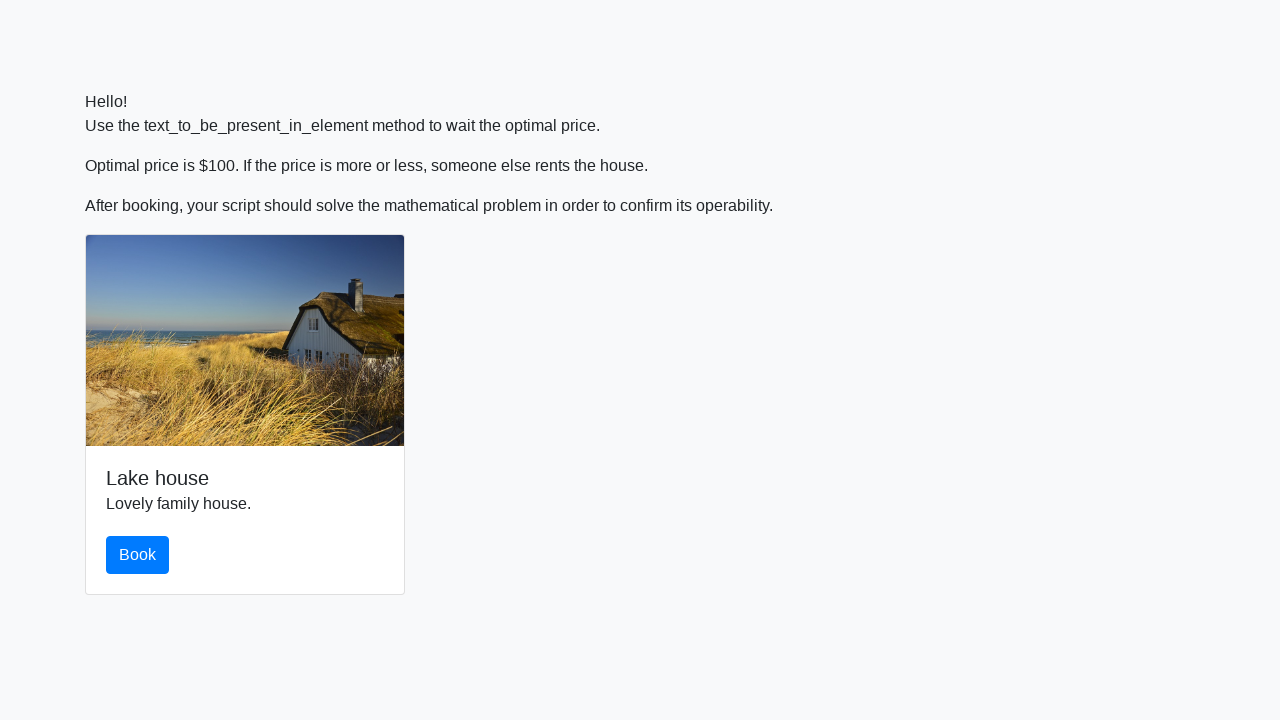

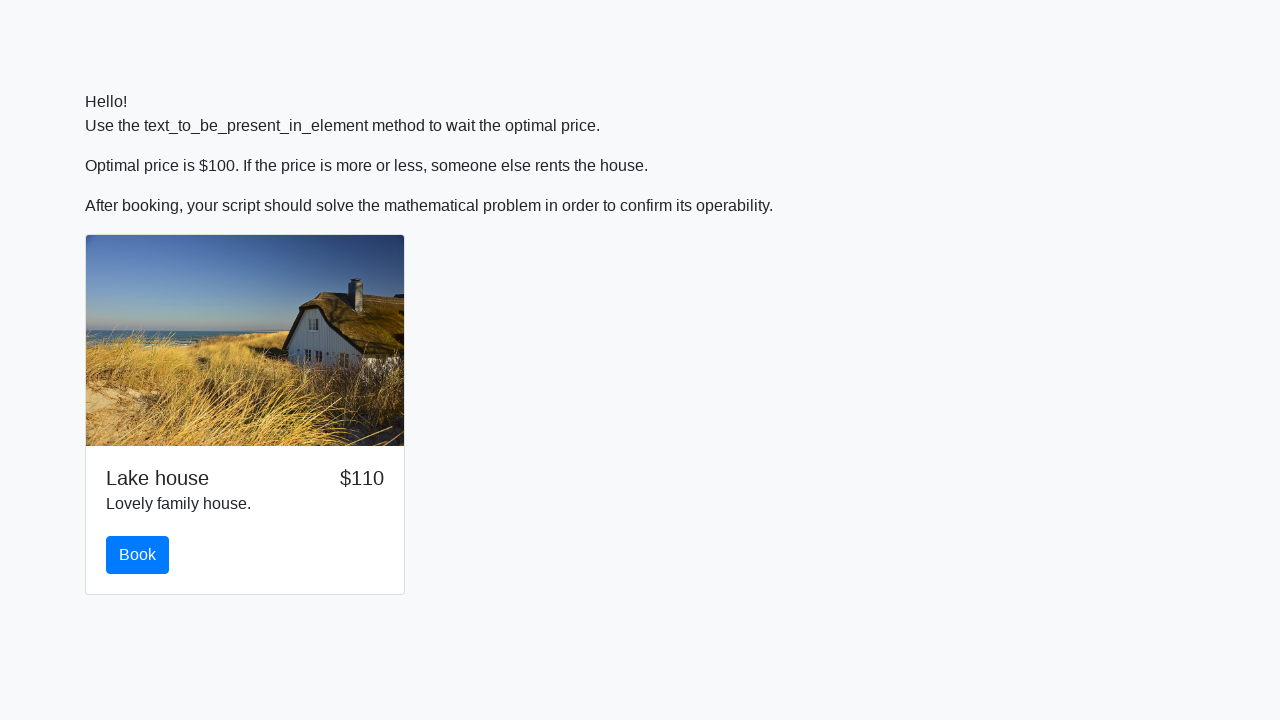